Tests product search functionality by searching for shirts and verifying search results

Starting URL: https://automationexercise.com

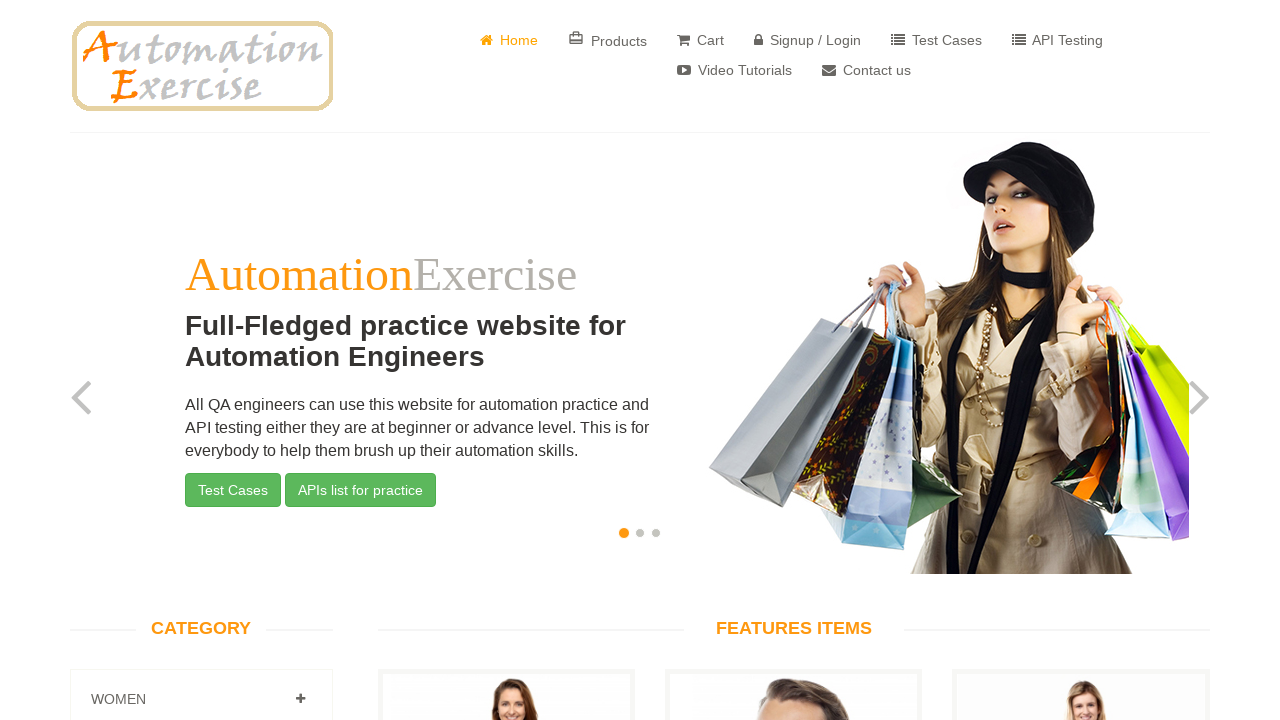

Clicked on Products menu at (608, 40) on a:has-text('Products')
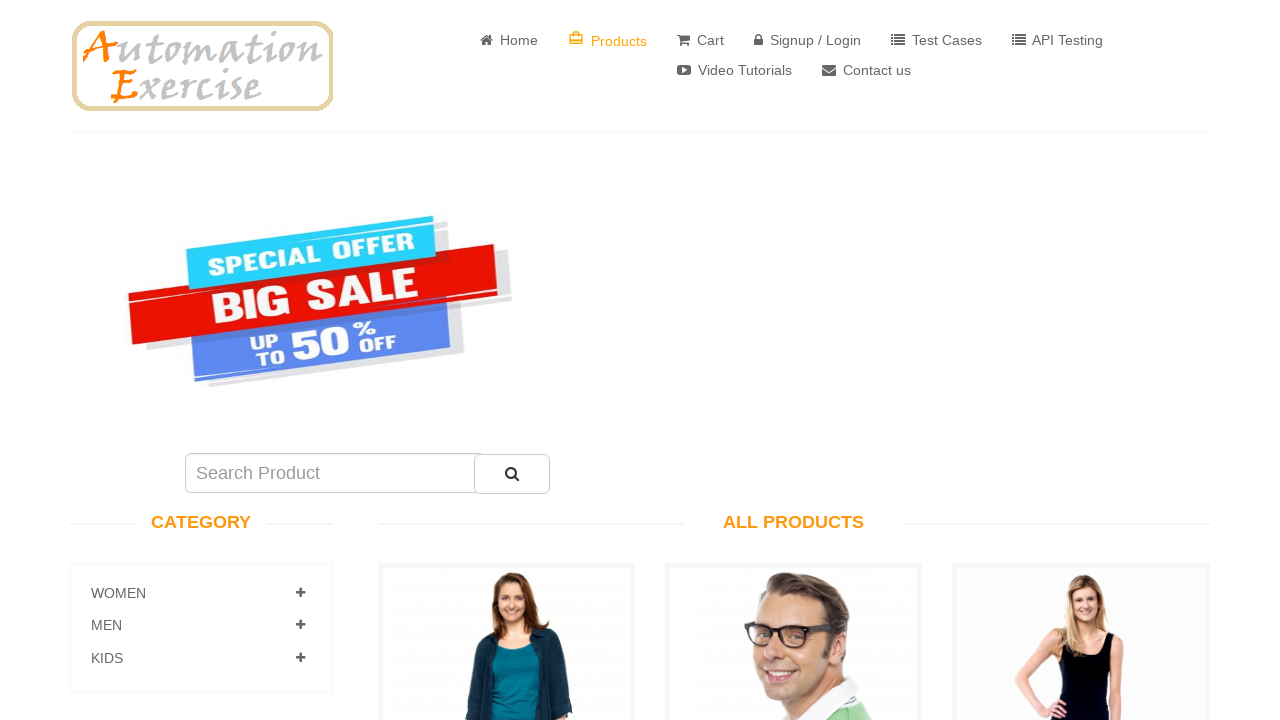

Entered 'shirt' in search field on #search_product
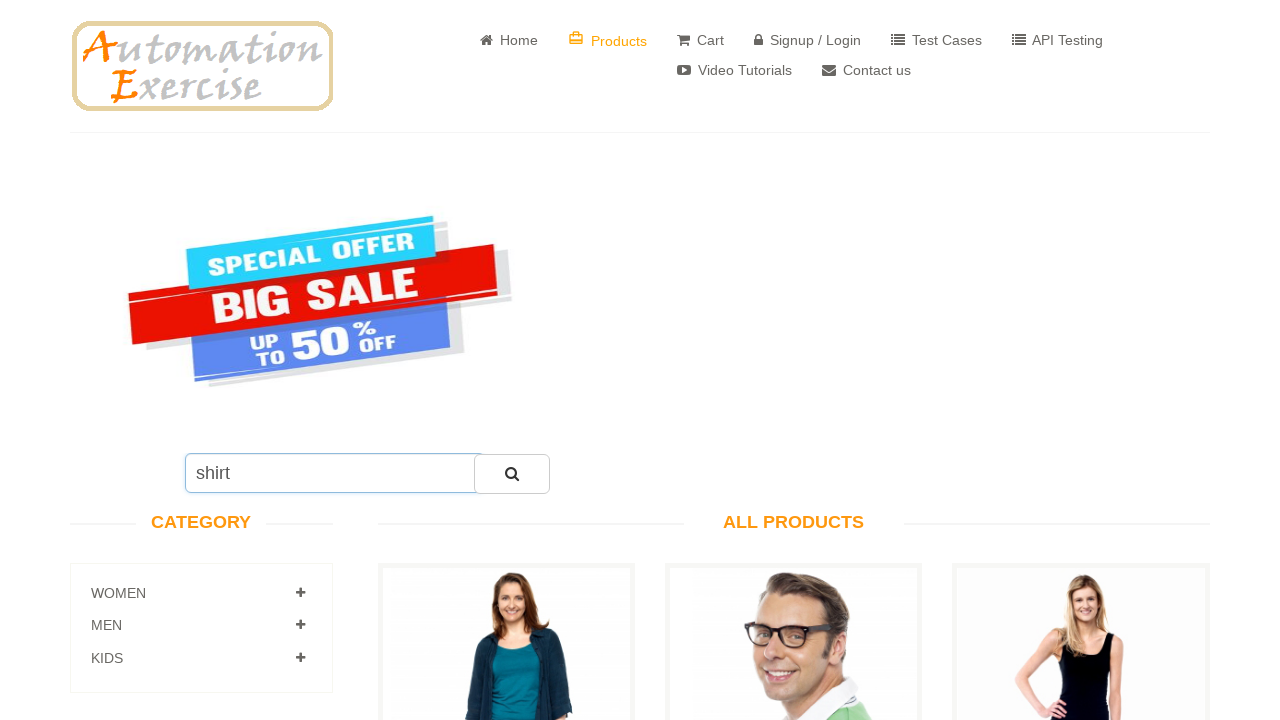

Clicked search button to search for shirts at (512, 474) on #submit_search
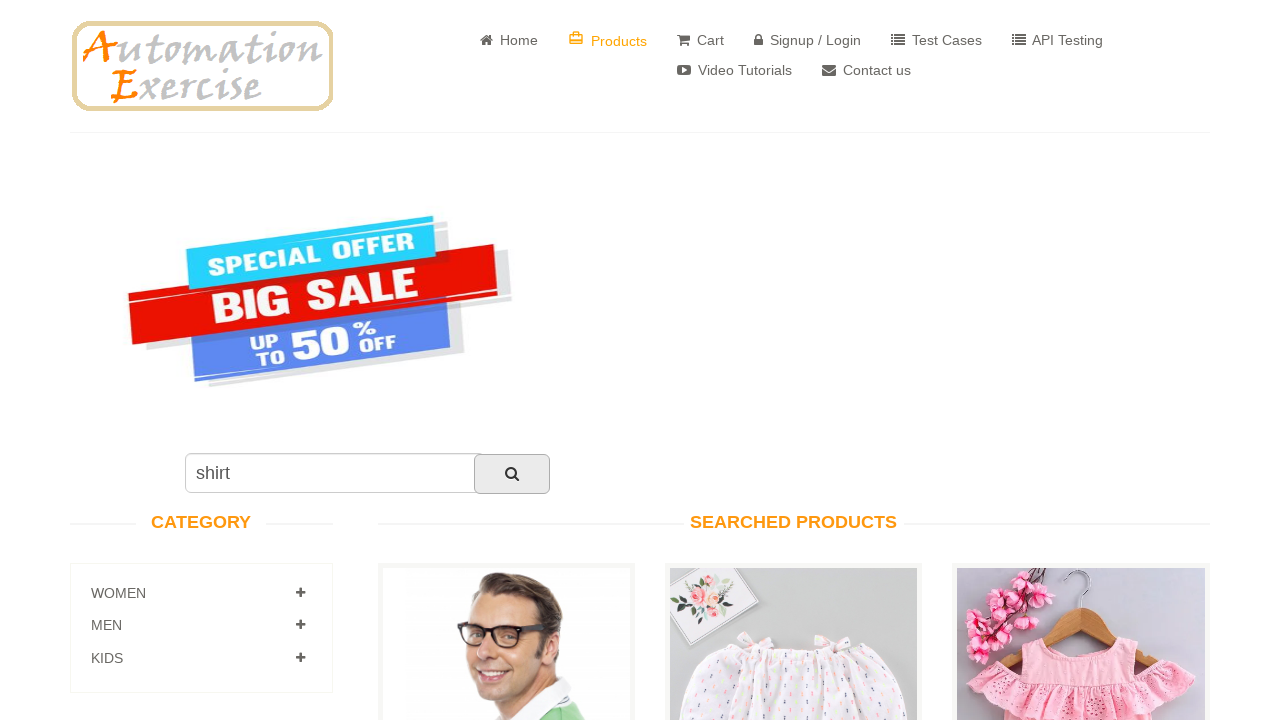

Search results loaded with 'Searched Products' heading
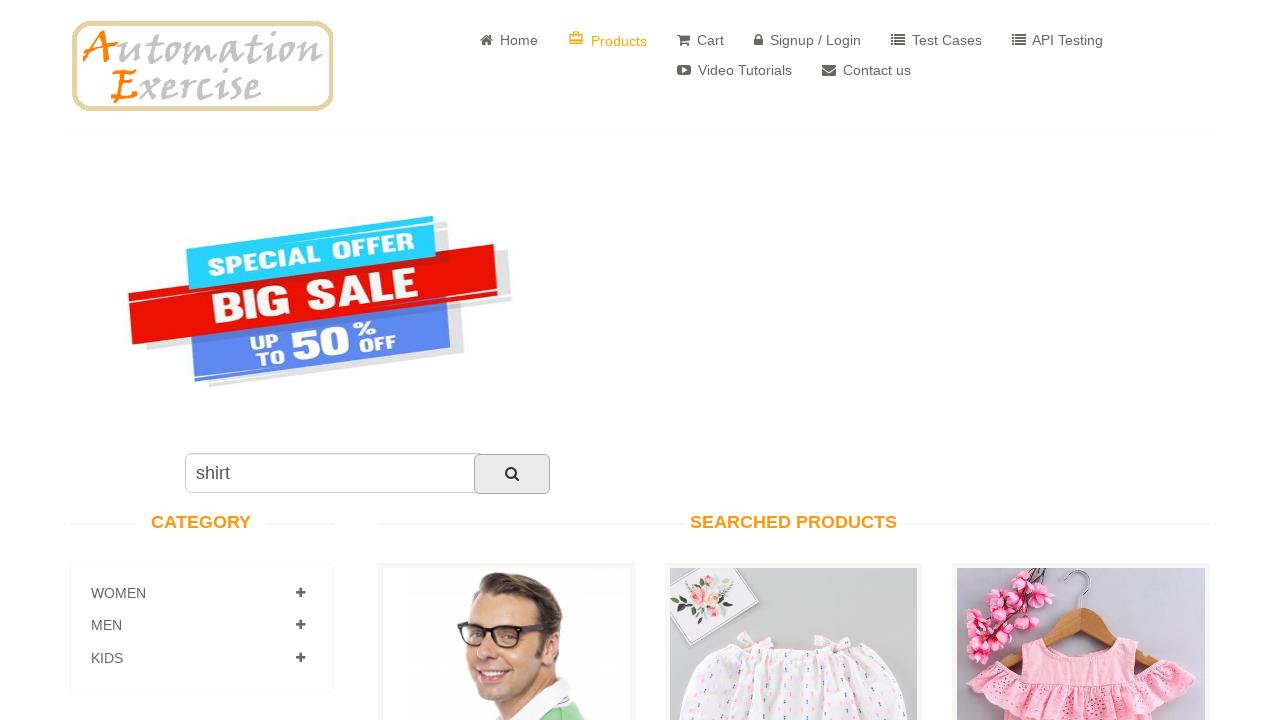

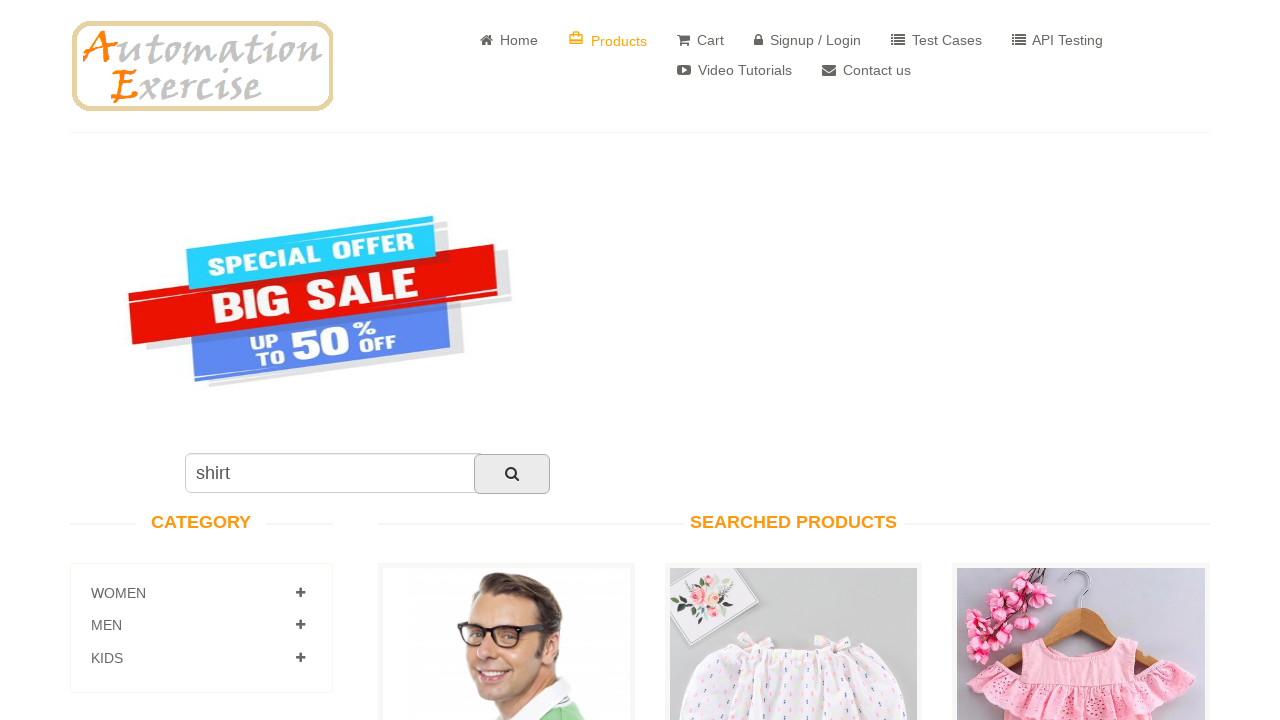